Navigates to calculator.net and clicks on the second "Calculators" link found on the page

Starting URL: https://www.calculator.net/

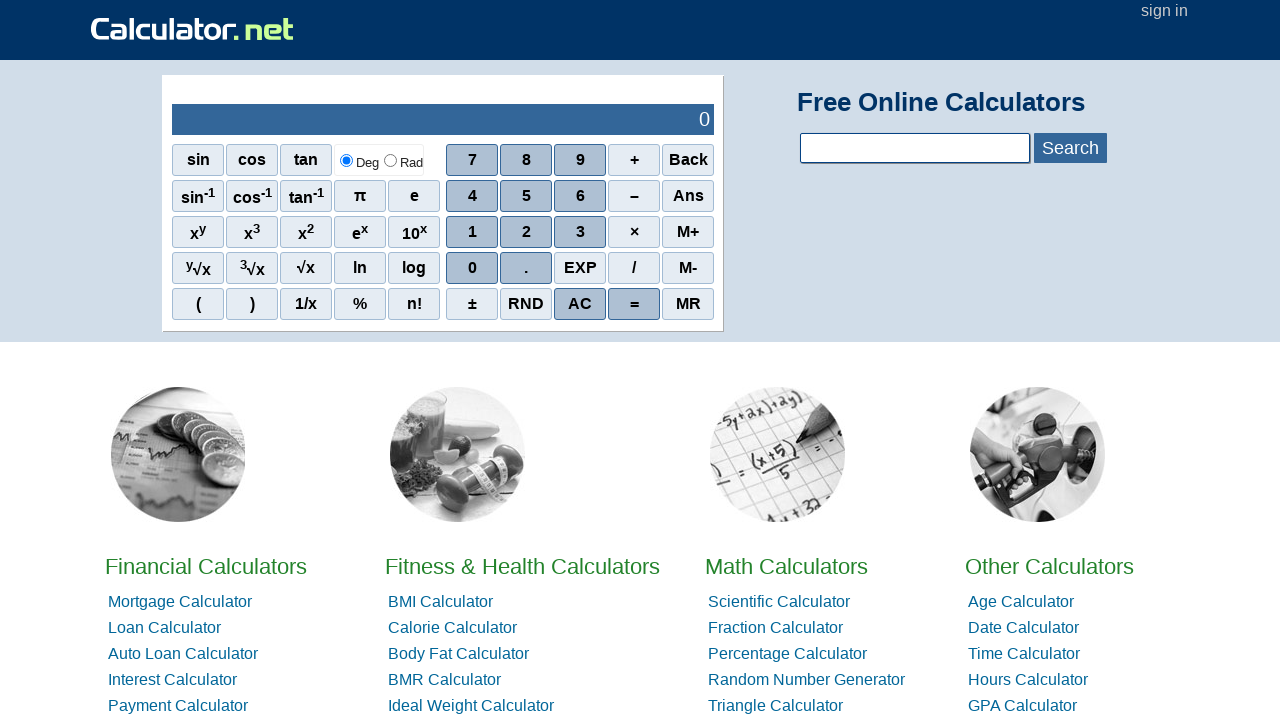

Located all 'Calculators' links on the page
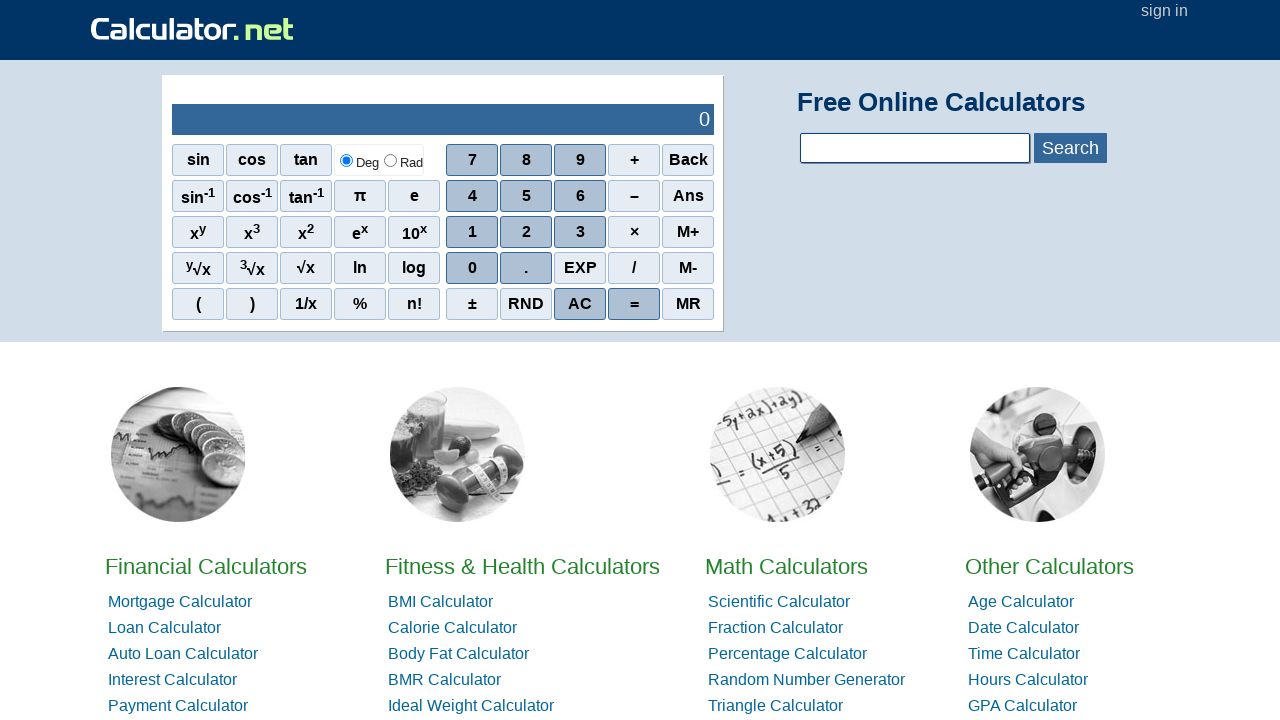

Clicked on the second 'Calculators' link at (522, 566) on a:has-text('Calculators') >> nth=1
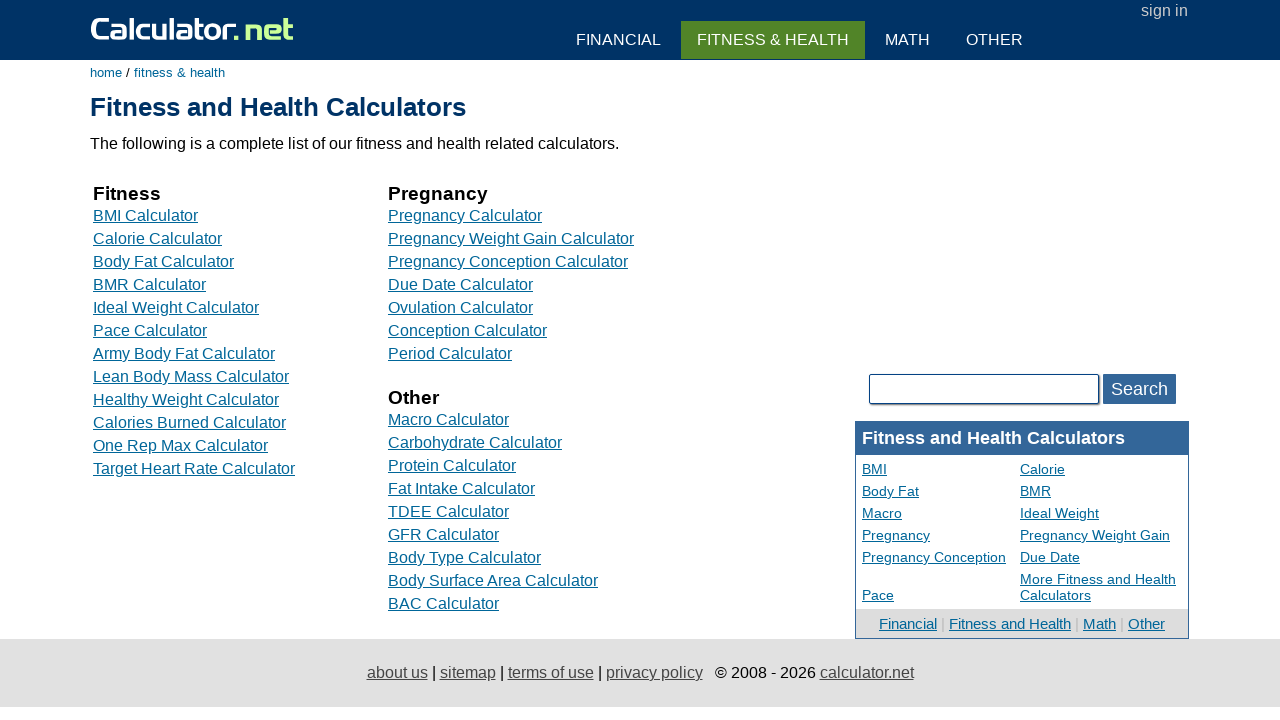

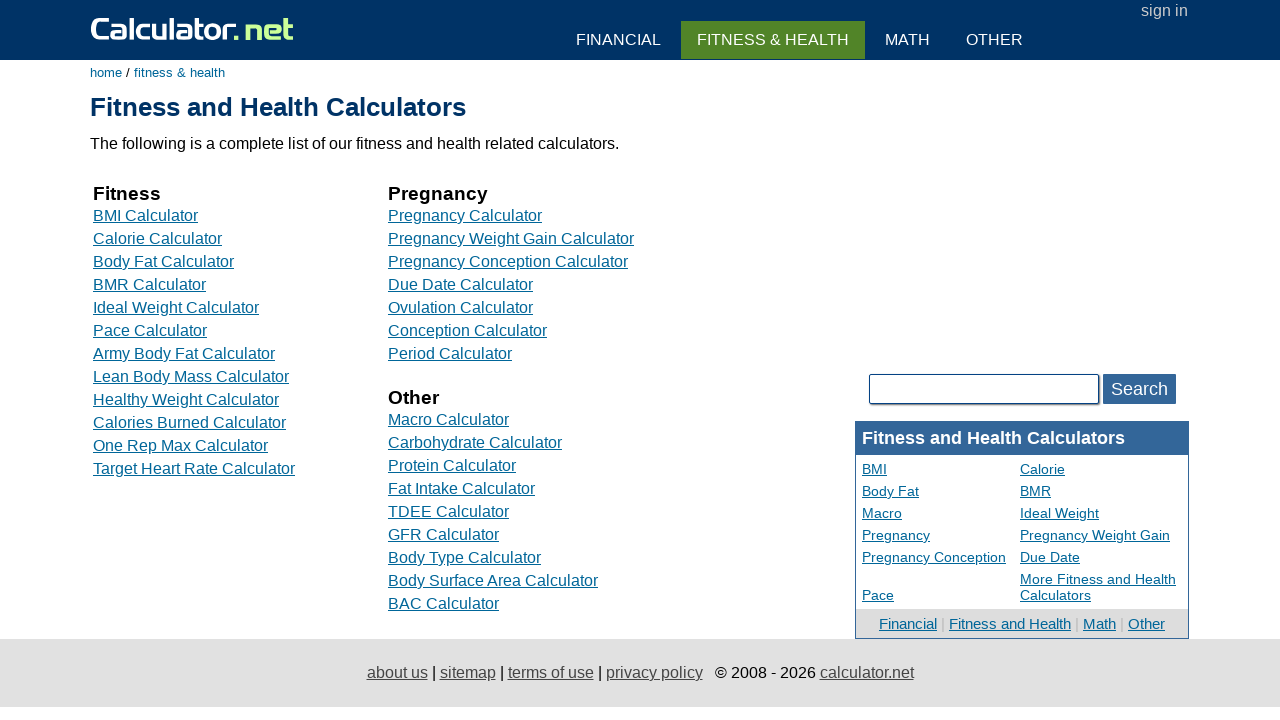